Tests date input behavior with out-of-range date values (32/13/2023)

Starting URL: https://santiagomonteiro.github.io/dev.finances/

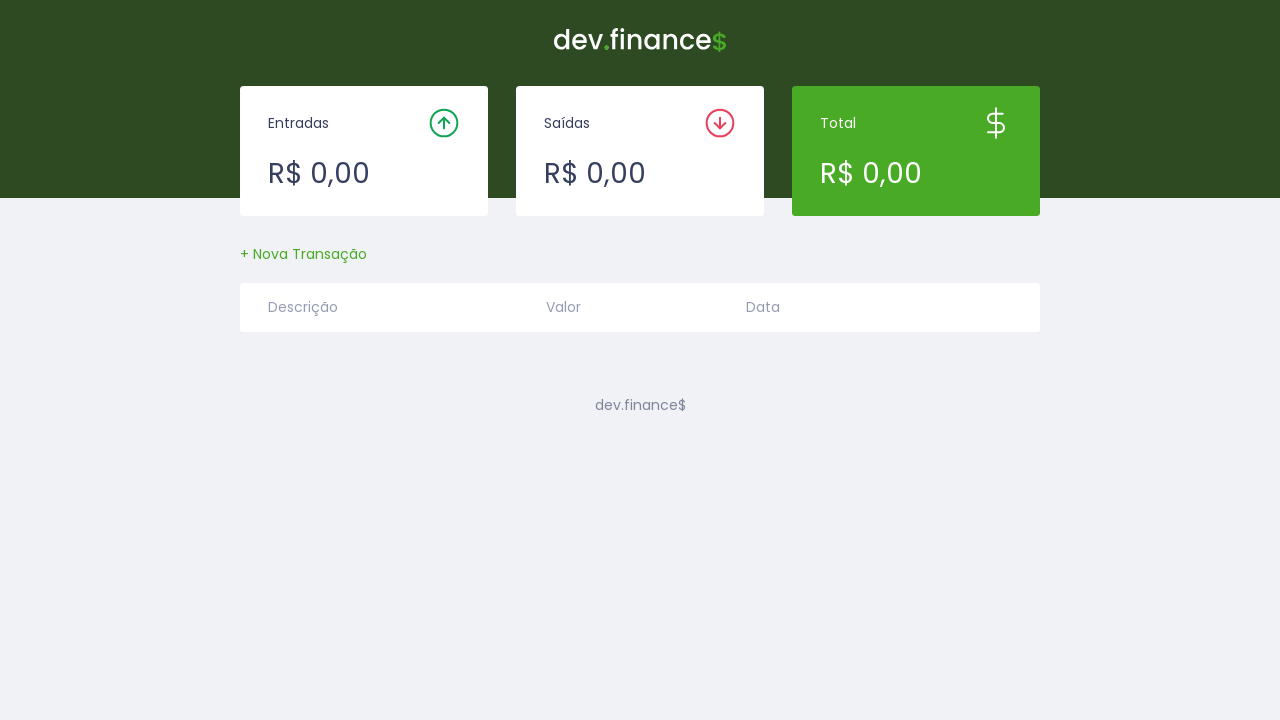

Clicked button to open transaction modal at (304, 254) on #createTransactionButton
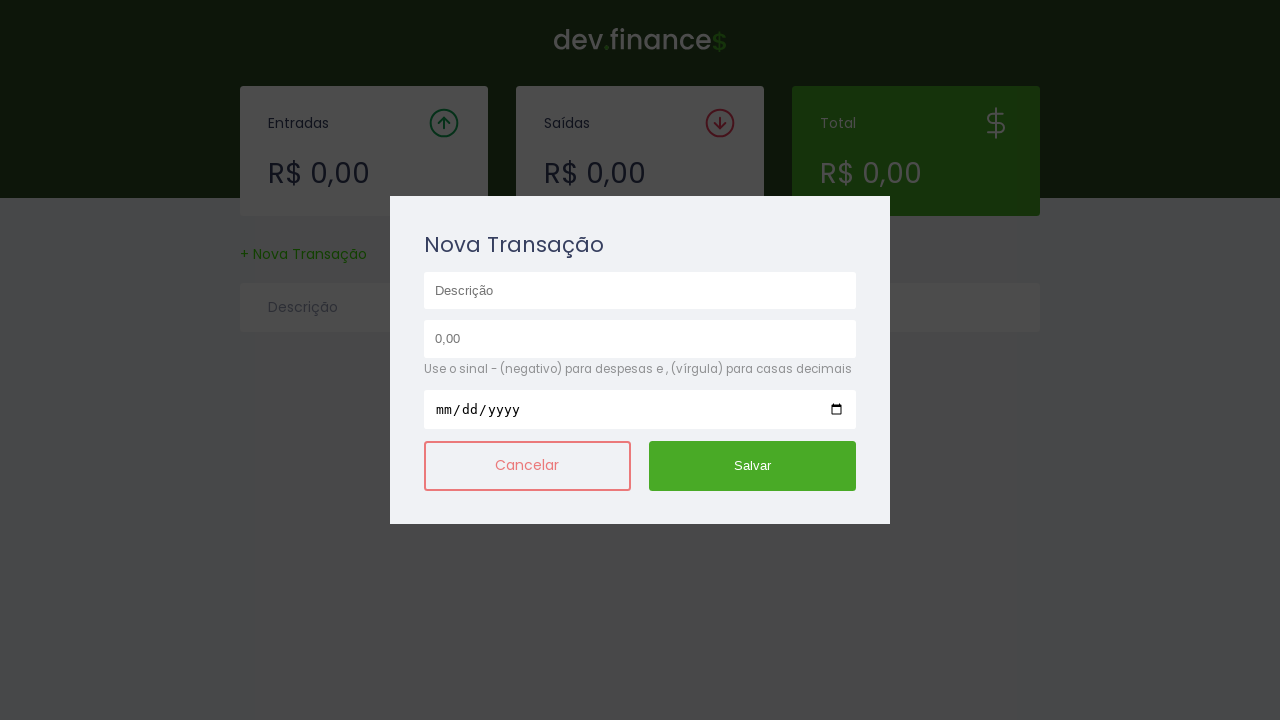

Modal overlay loaded and became active
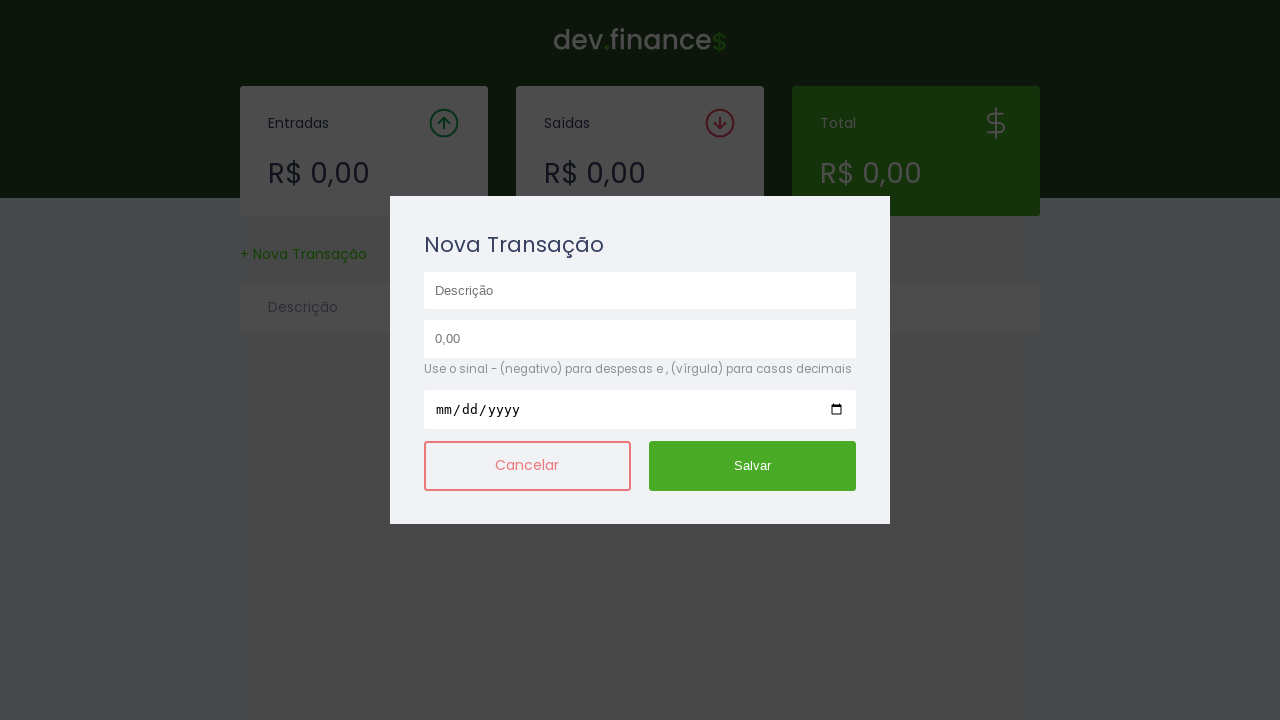

Filled description field with 'Phone Bill' on #description
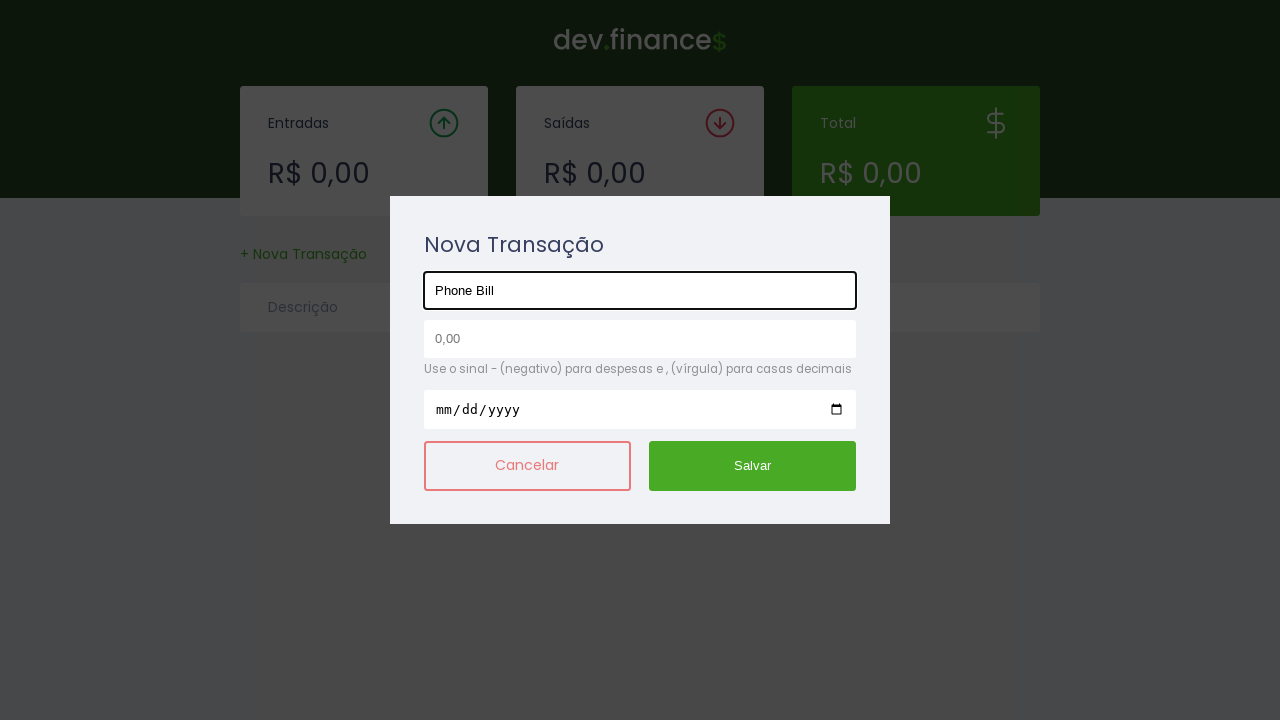

Filled amount field with '85' on #amount
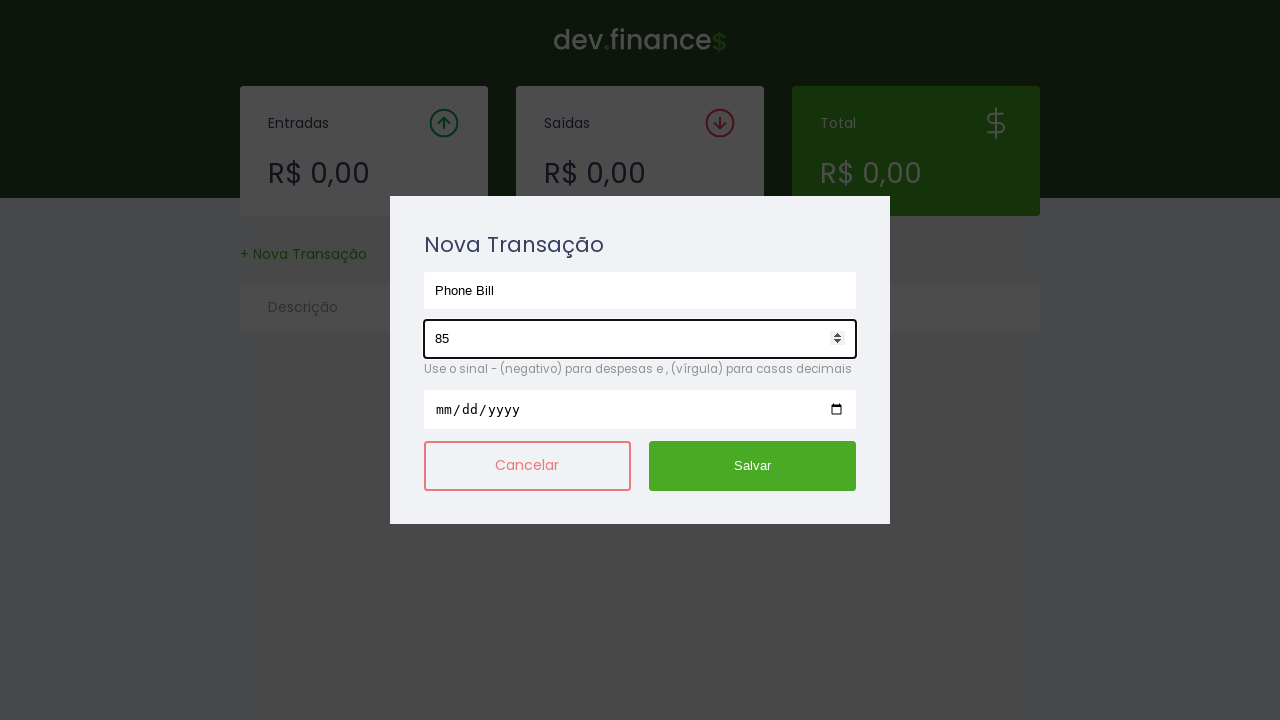

Filled date field with '2023-12-31' on #date
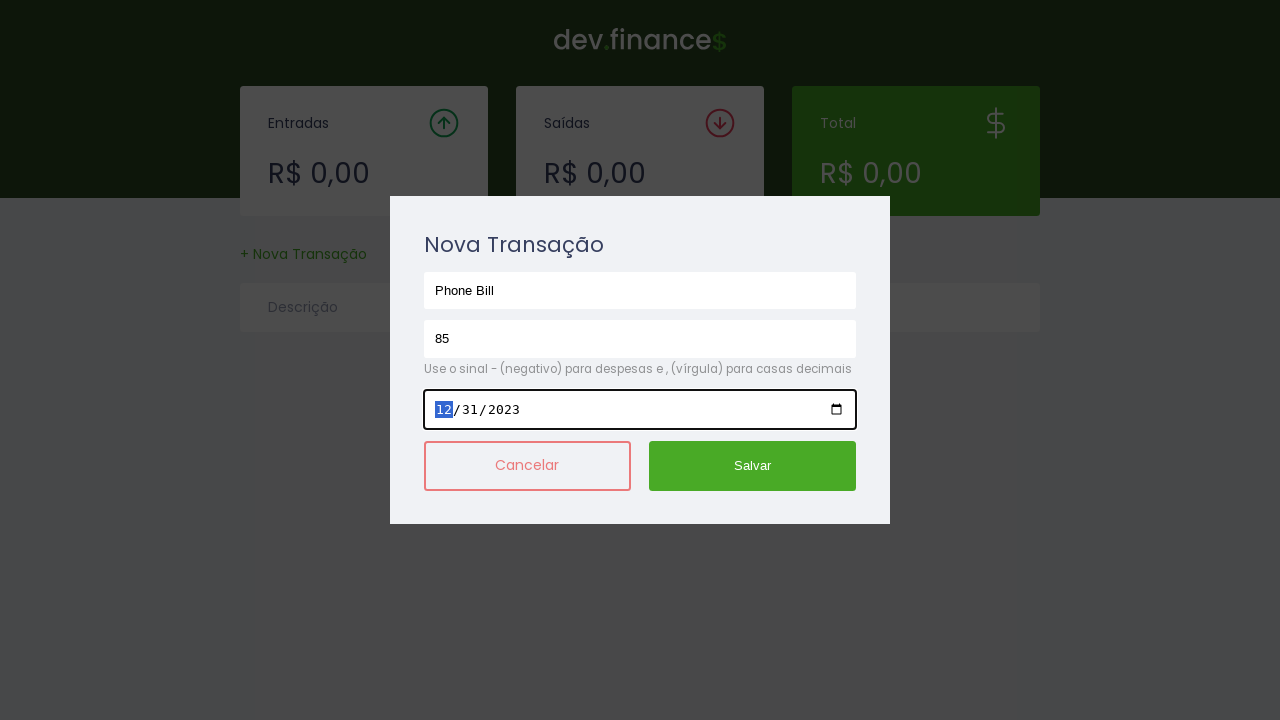

Clicked cancel button to close modal and remove input focus at (527, 466) on #cancelTransactionCreationButton
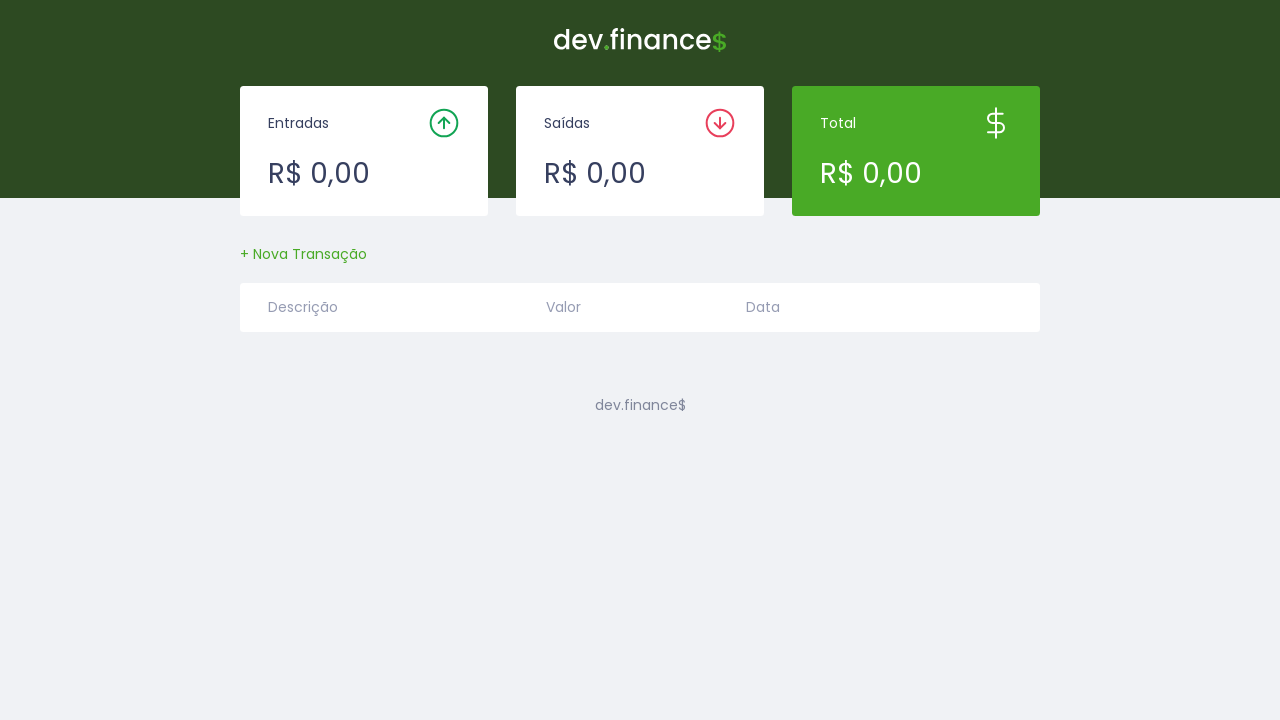

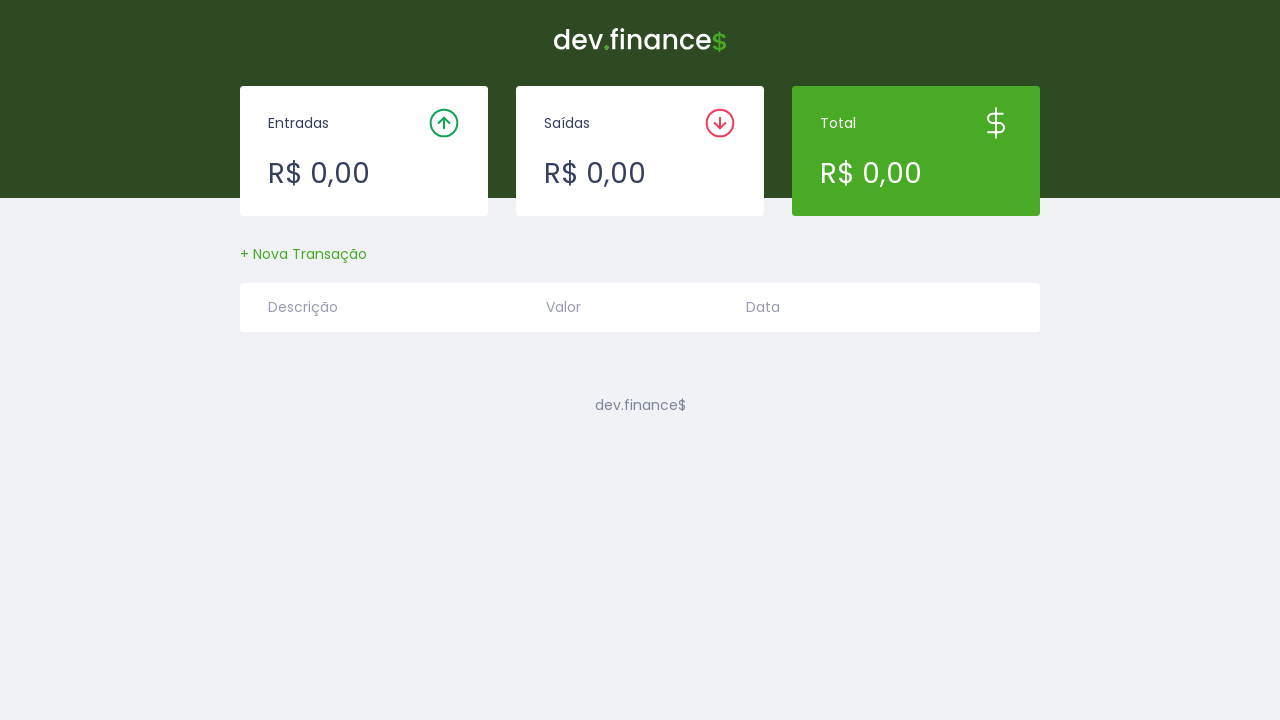